Navigates to Flipkart homepage and verifies the page loads by checking the title

Starting URL: https://flipkart.com

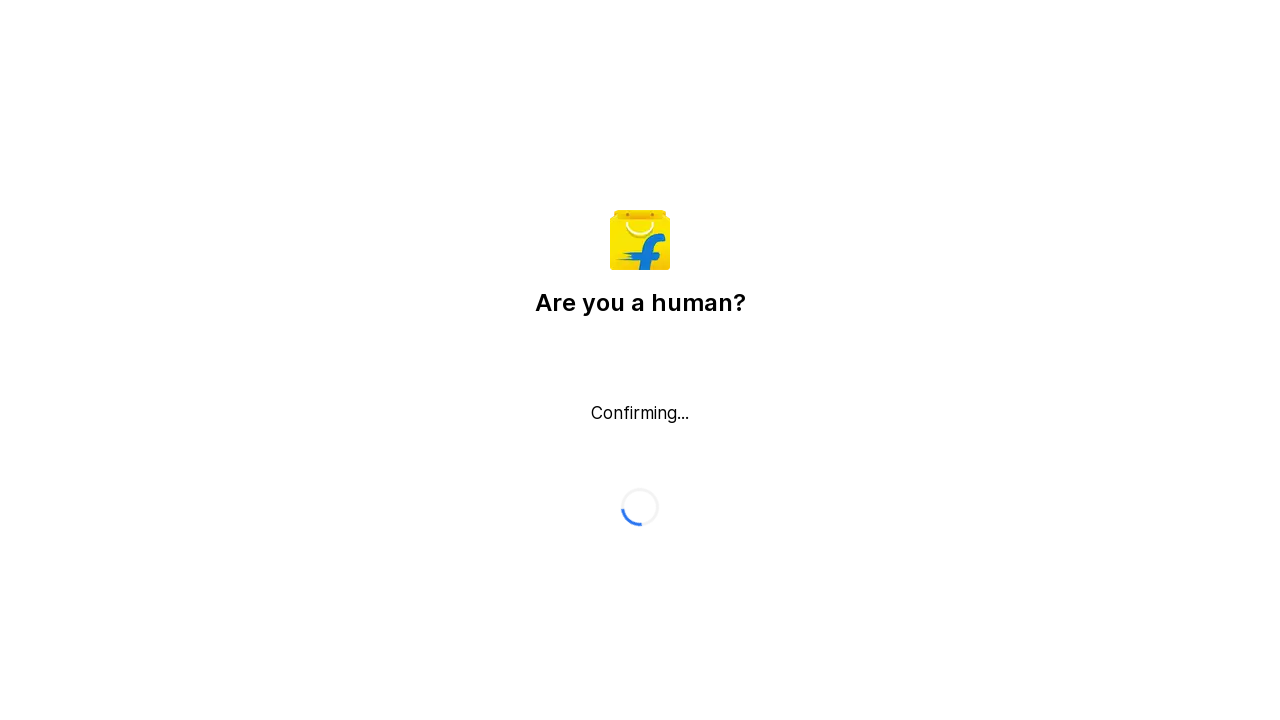

Waited for page to reach domcontentloaded state
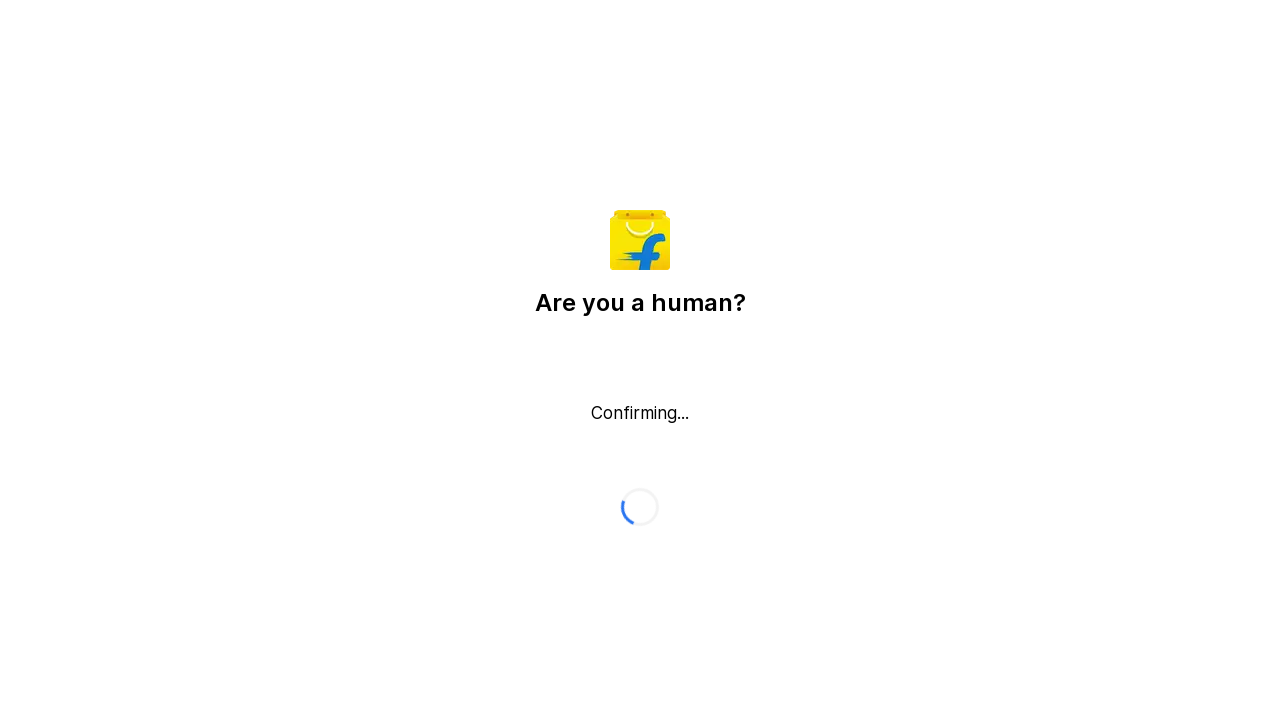

Retrieved page title
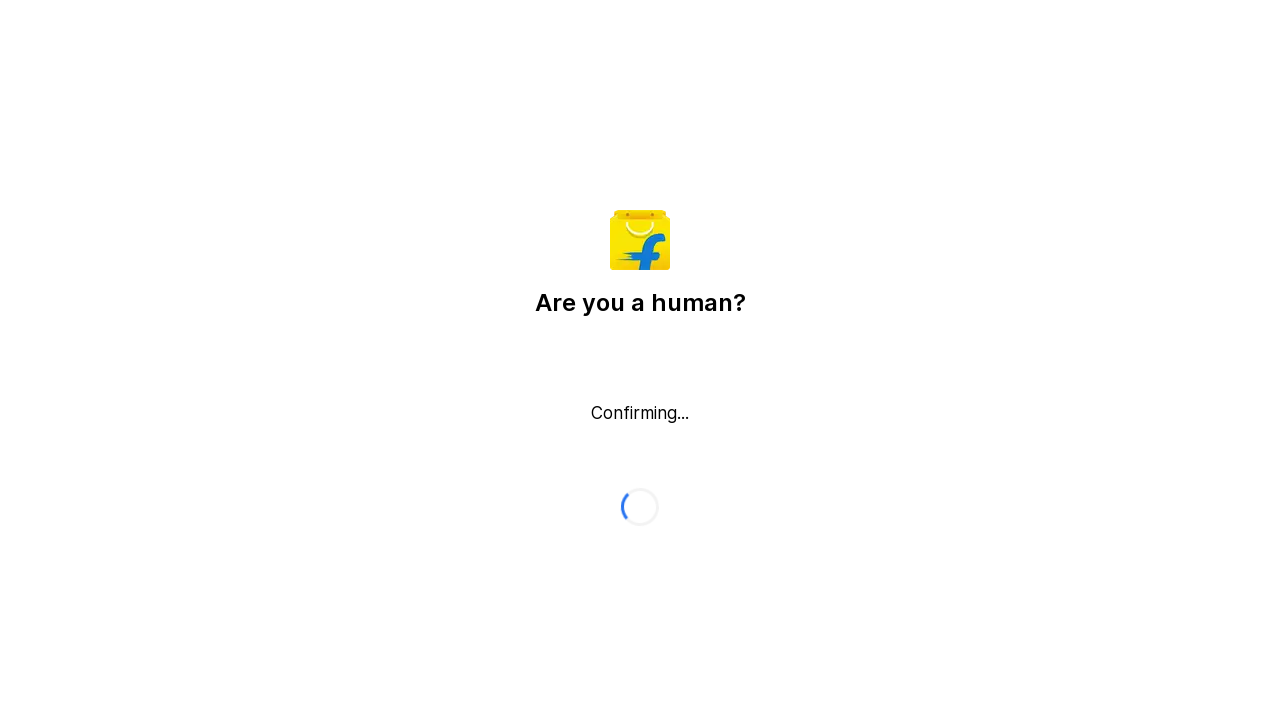

Verified that page title is not empty
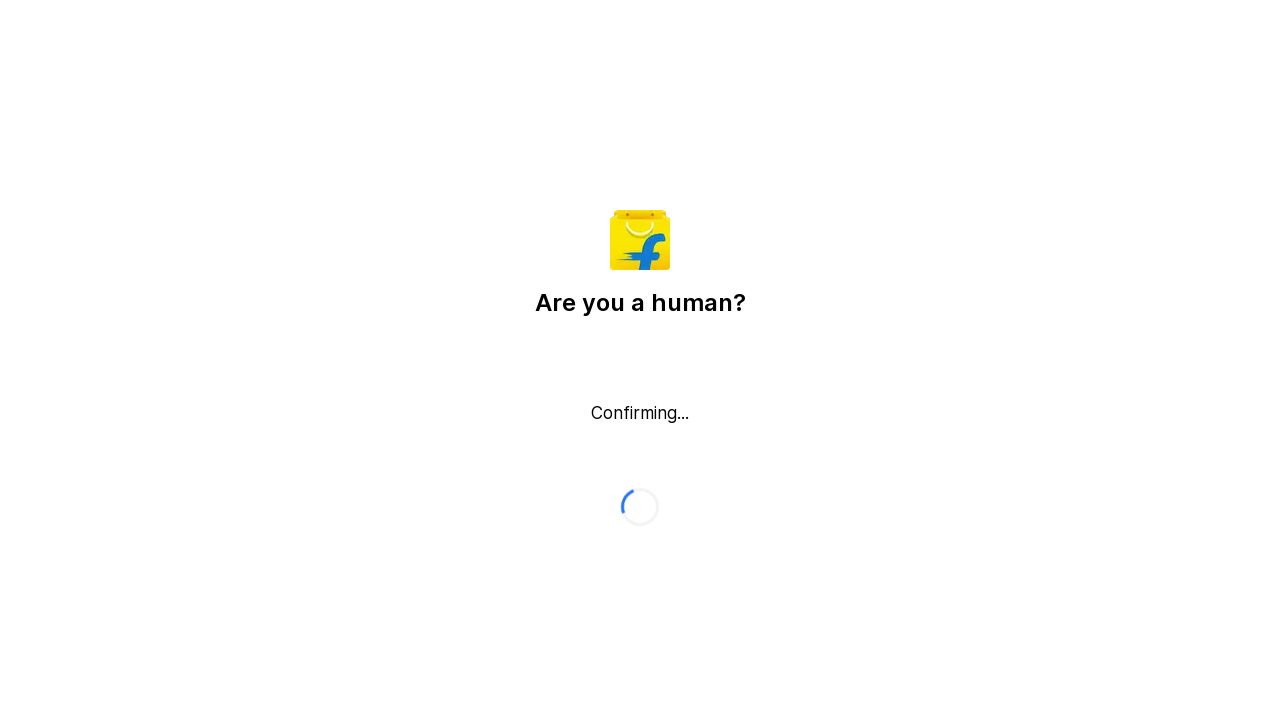

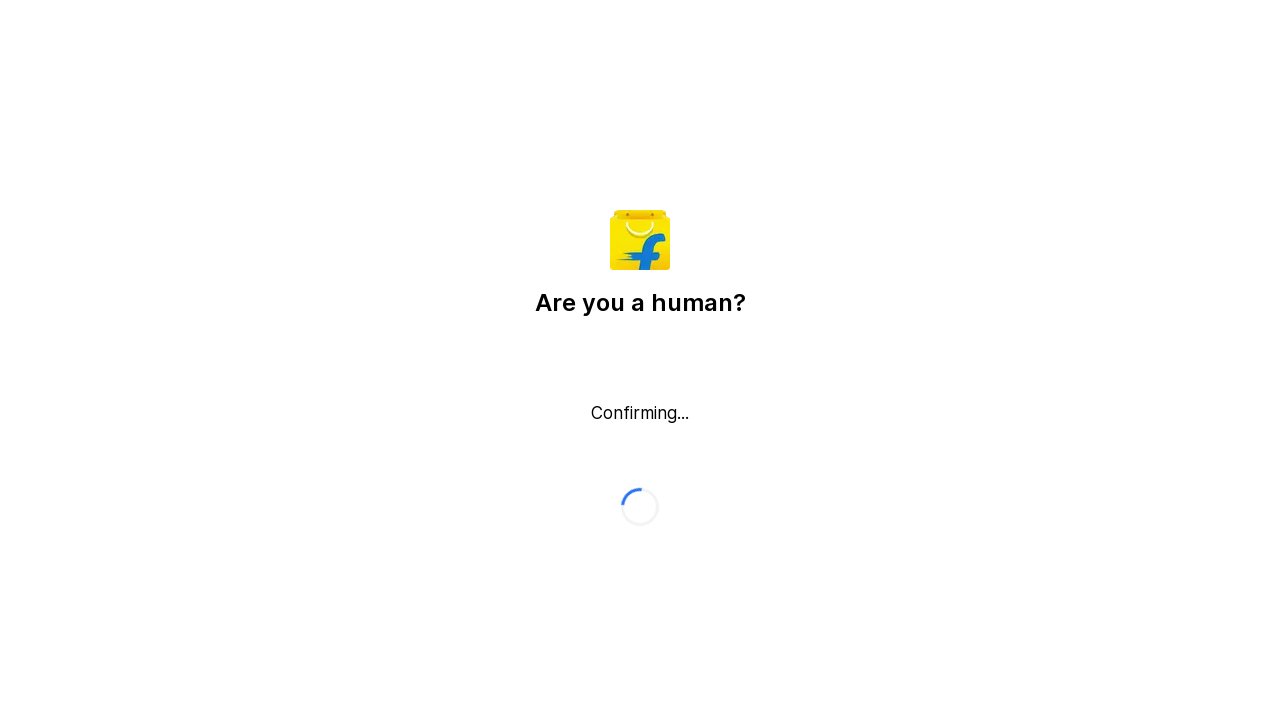